Tests drag and drop functionality by dragging a draggable element onto a droppable target inside an iframe

Starting URL: https://jqueryui.com/droppable/

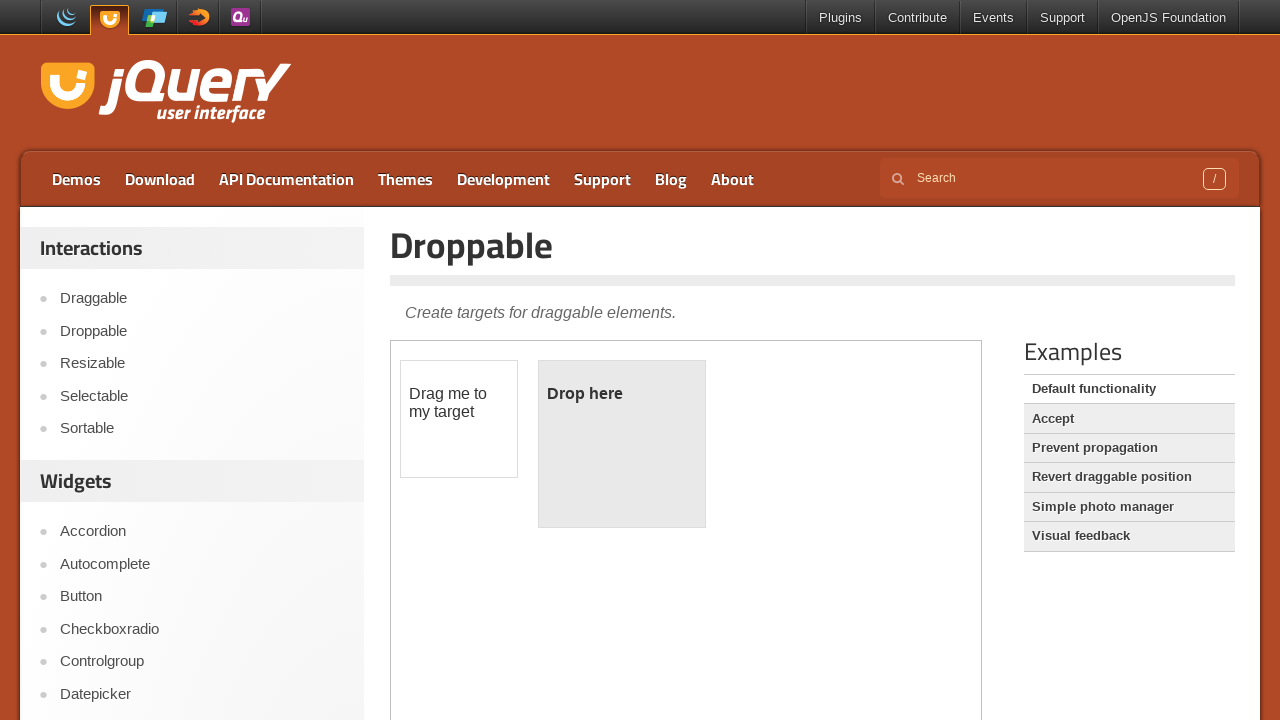

Located and switched to the first iframe on the page
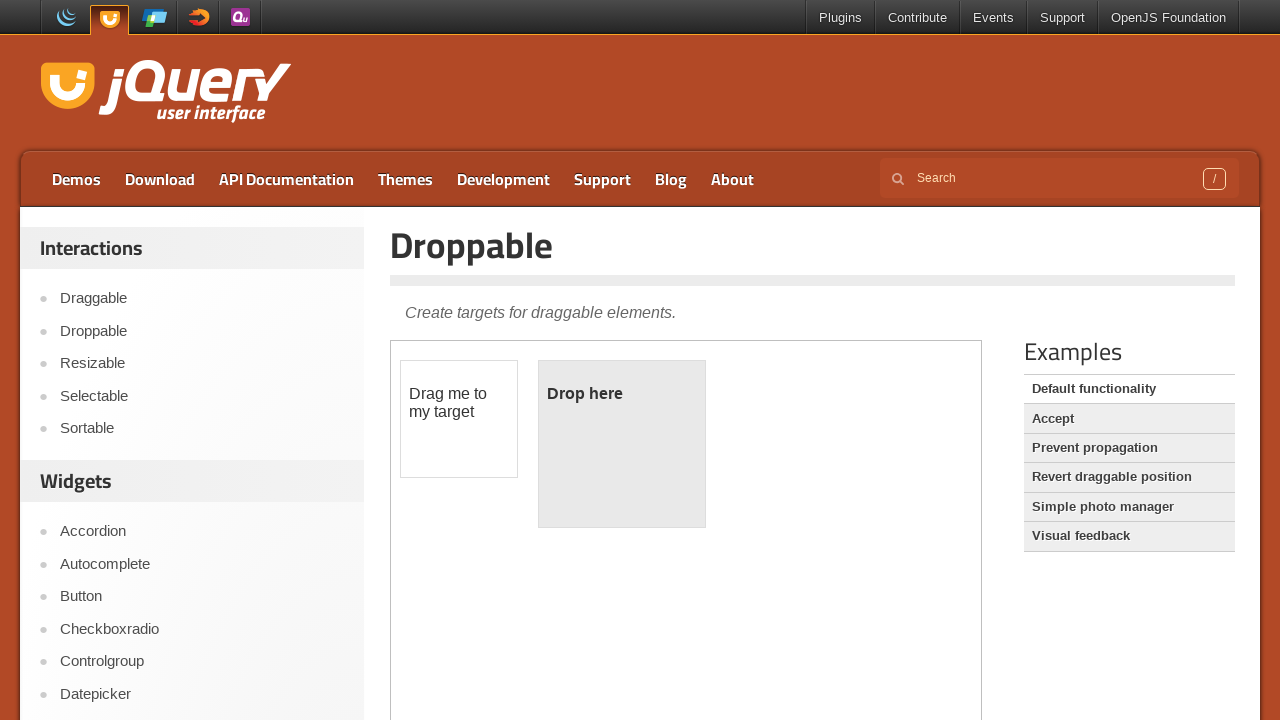

Located the draggable element with id 'draggable'
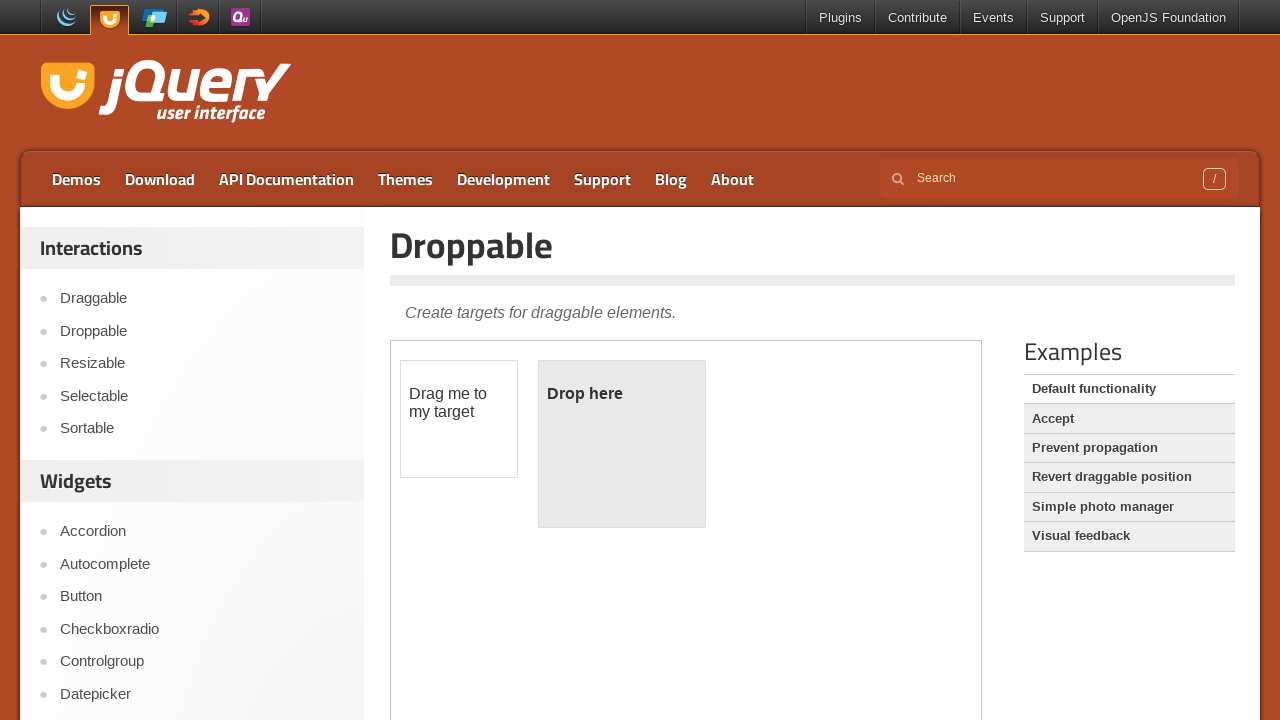

Located the droppable target element with id 'droppable'
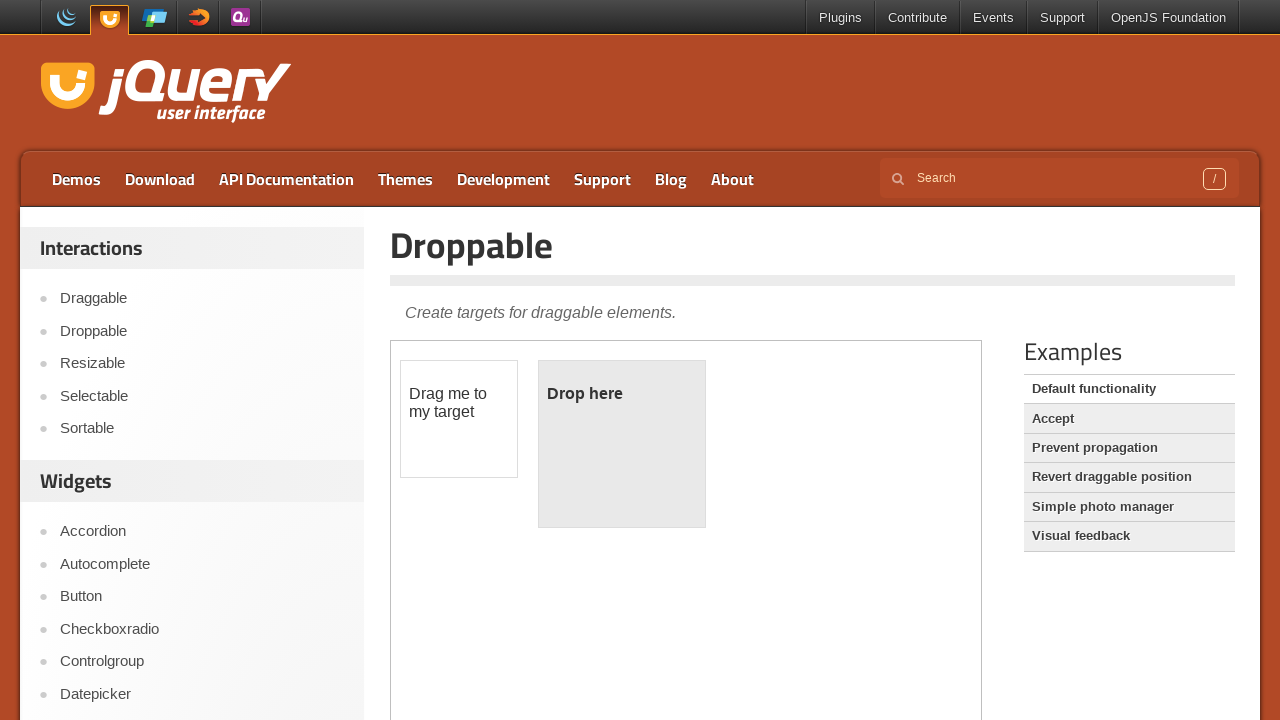

Dragged the draggable element onto the droppable target at (622, 444)
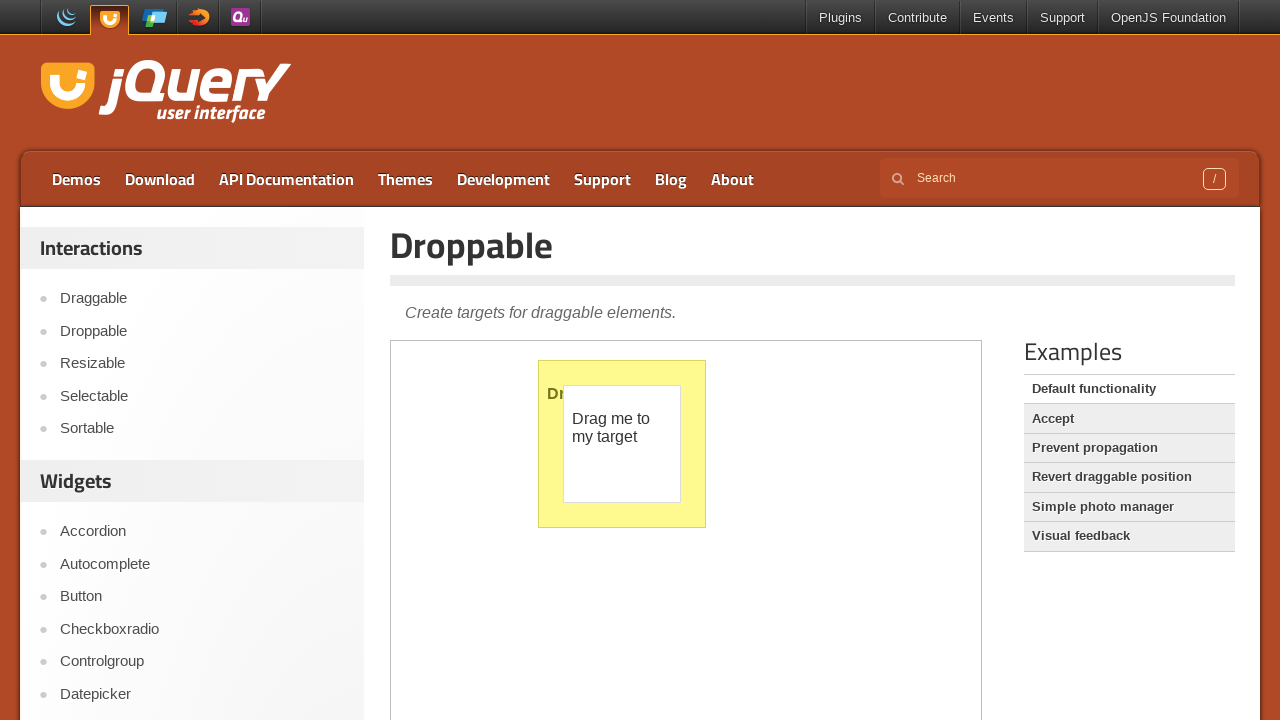

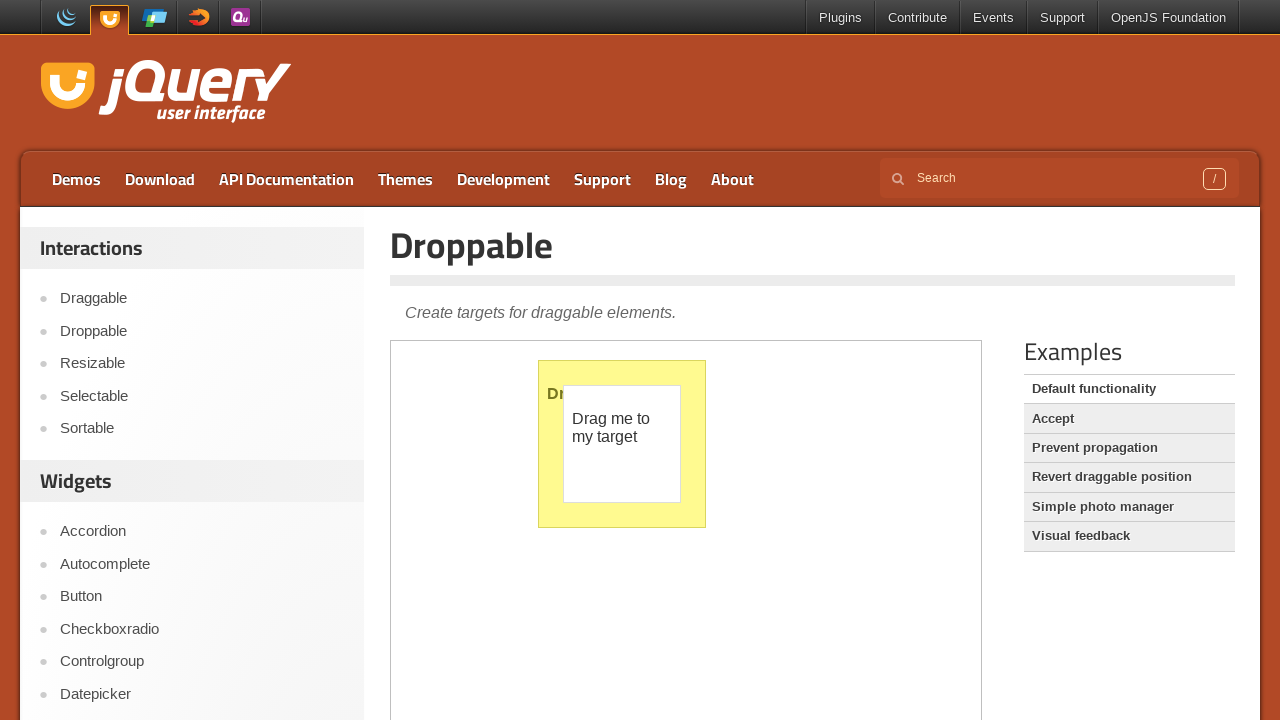